Tests registration form by filling in required fields (first name, last name, email) and verifying successful submission message

Starting URL: http://suninjuly.github.io/registration1.html

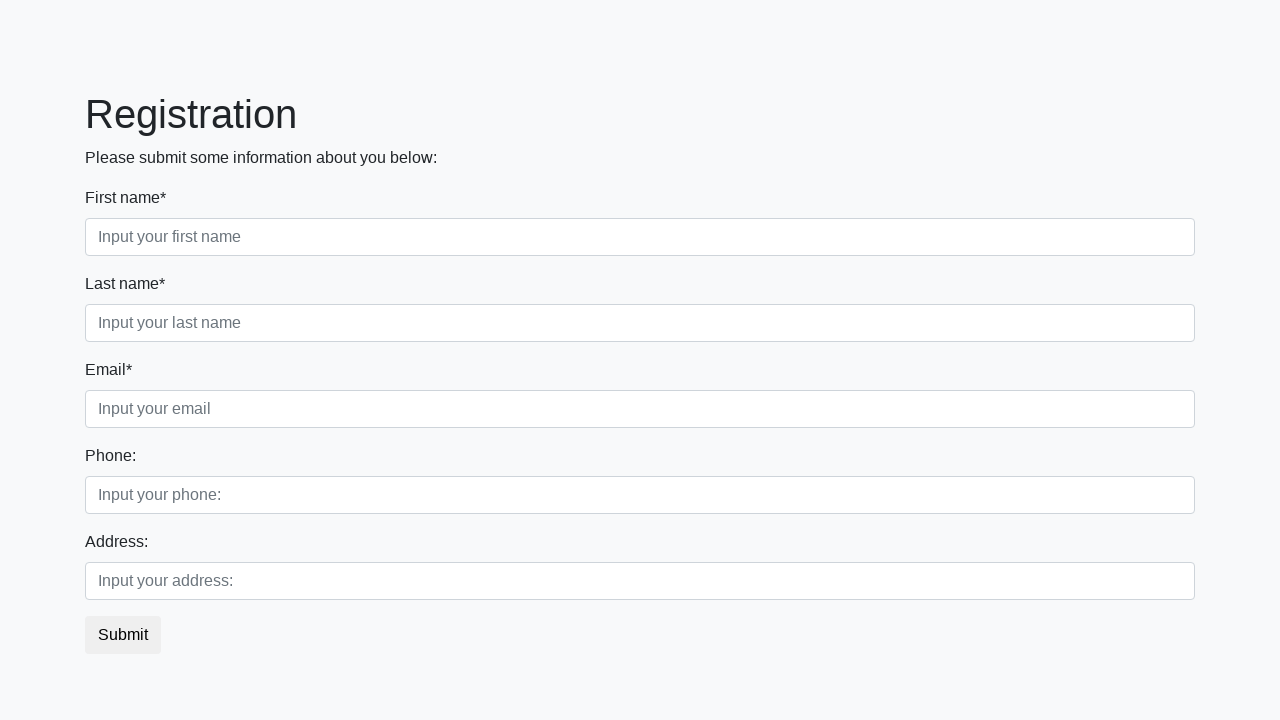

Filled first name field with 'John' on input[placeholder*='first']
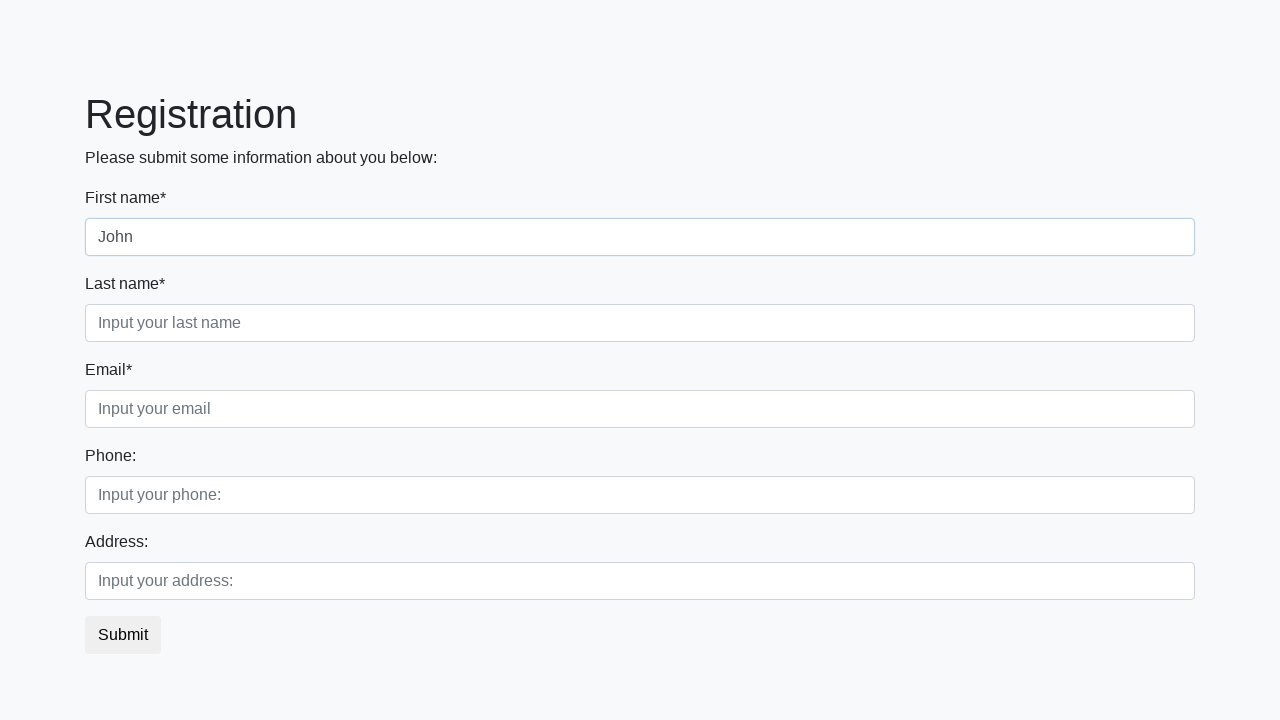

Filled last name field with 'Doe' on input[placeholder*='last']
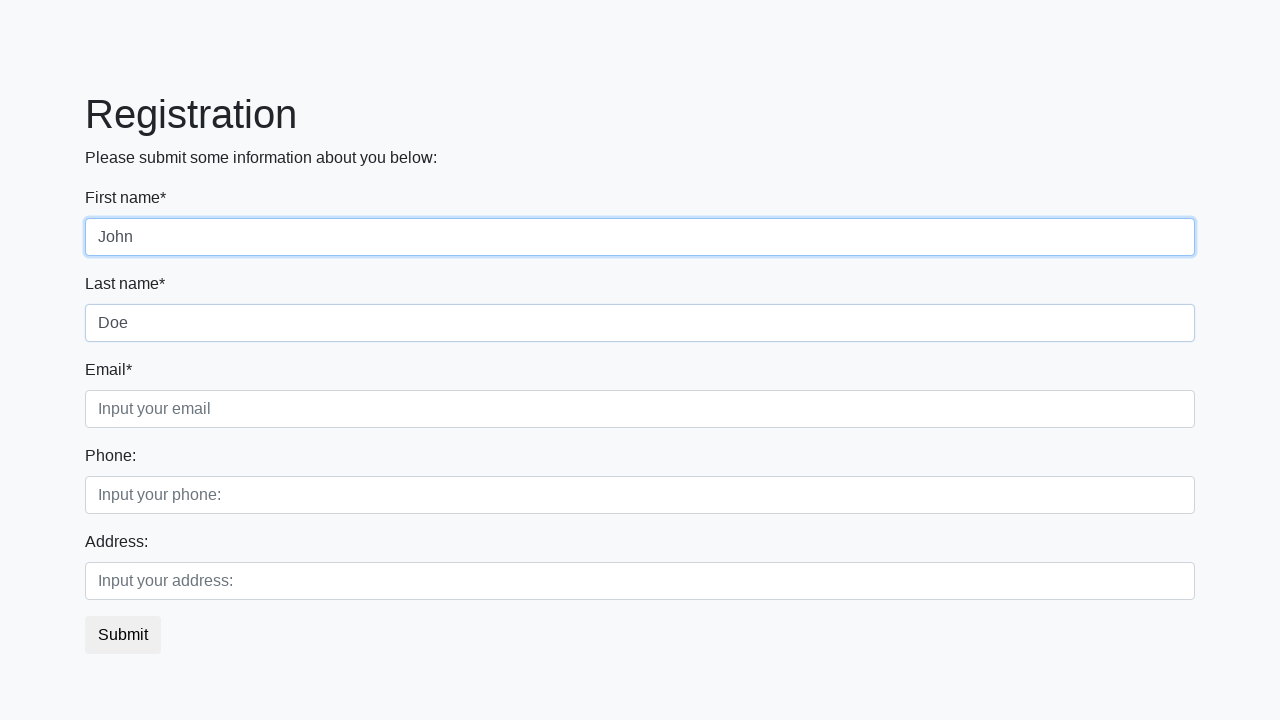

Filled email field with 'john.doe@example.com' on input[placeholder*='email']
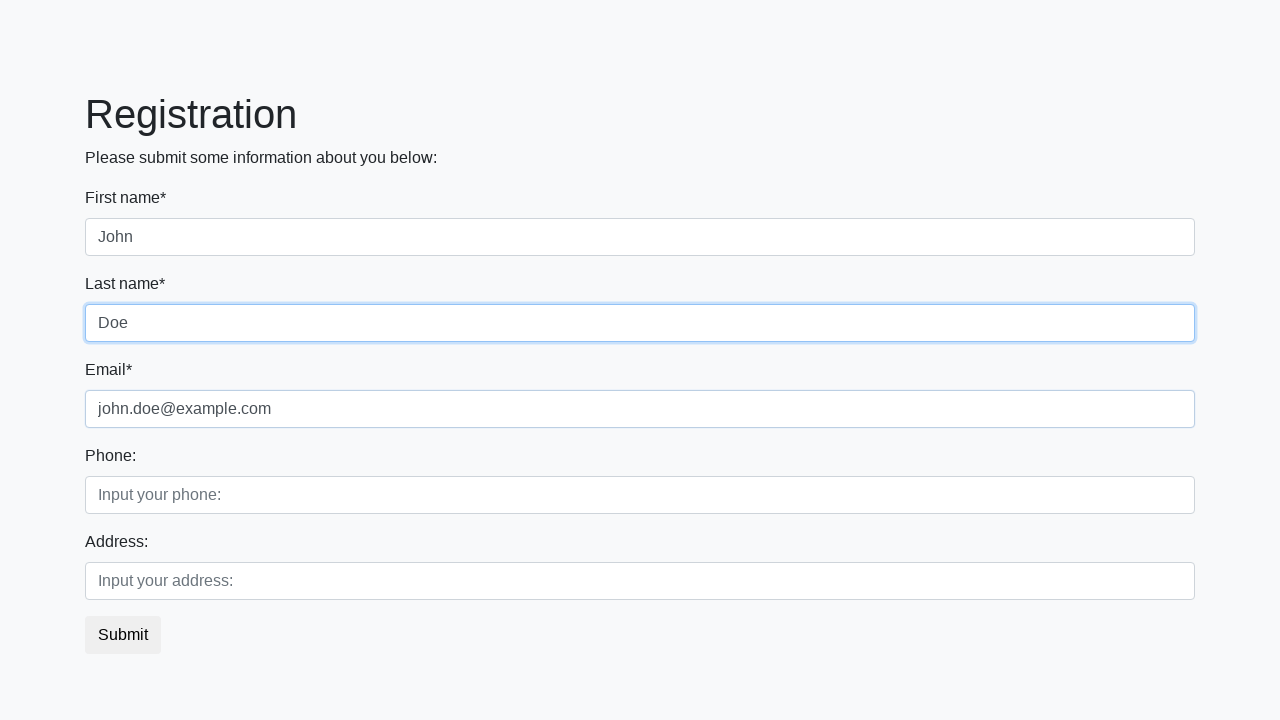

Clicked registration submit button at (123, 635) on button.btn
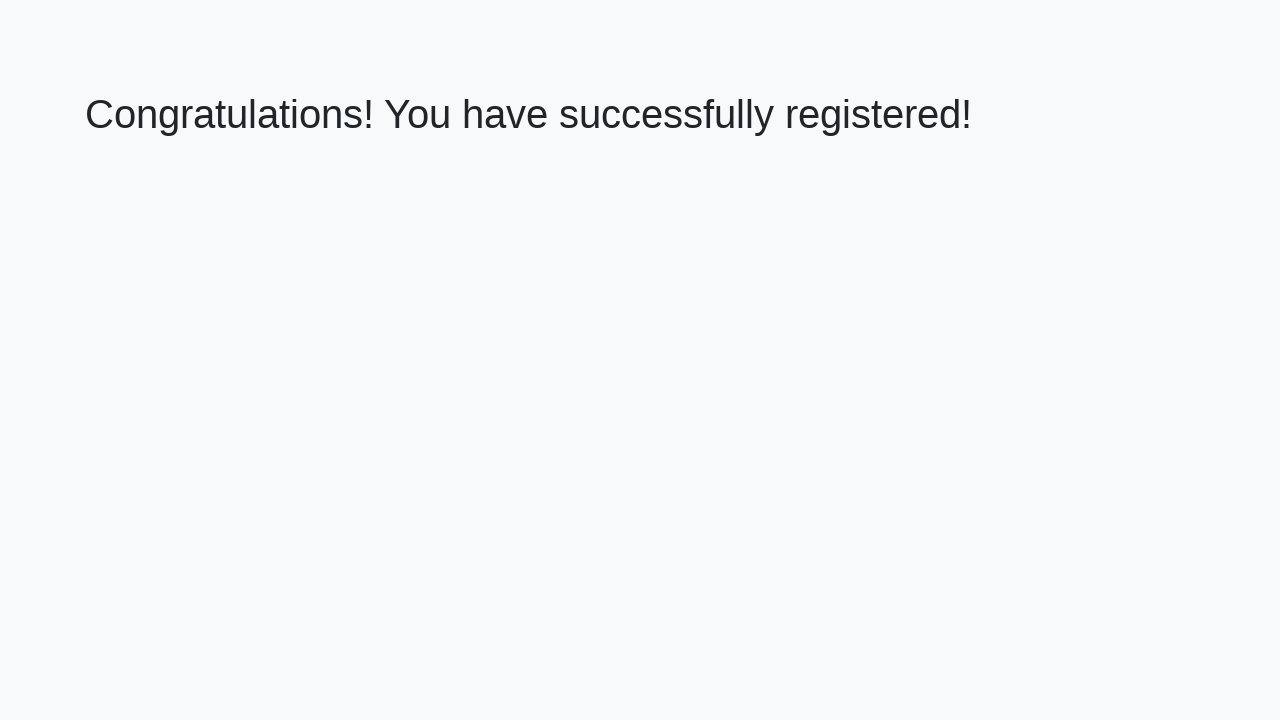

Success message heading loaded
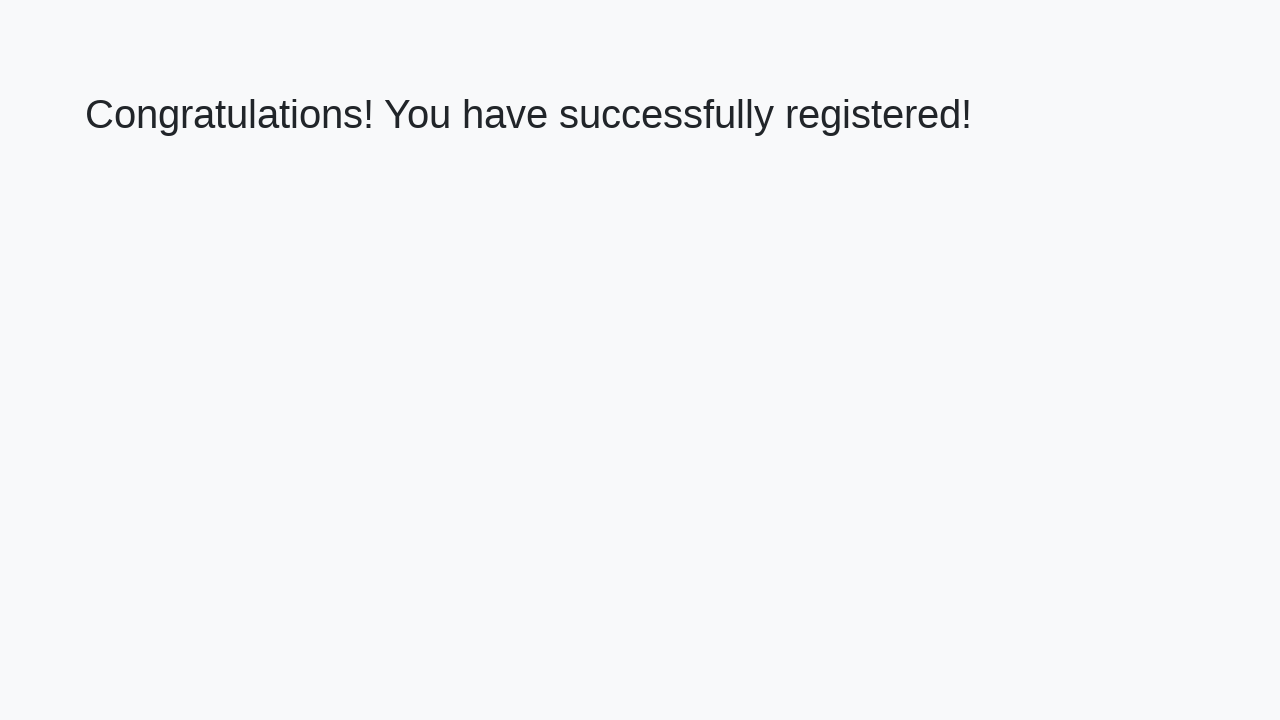

Retrieved success message text: 'Congratulations! You have successfully registered!'
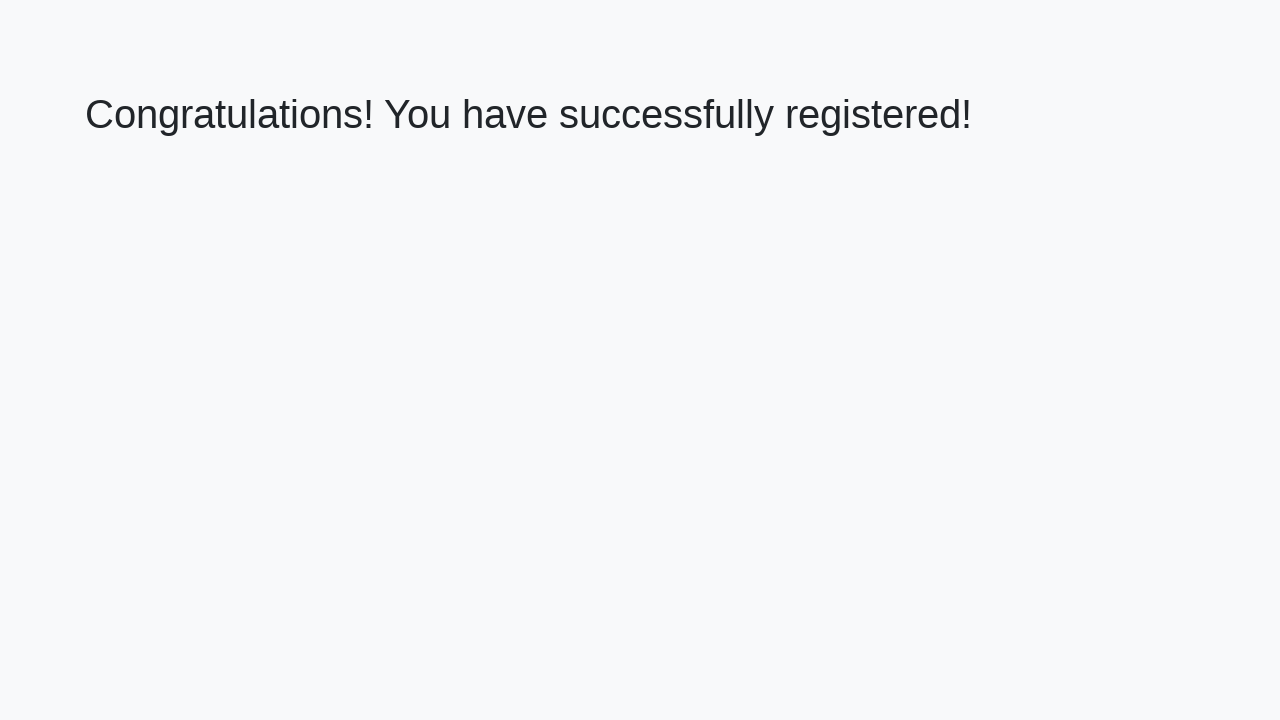

Verified registration success message
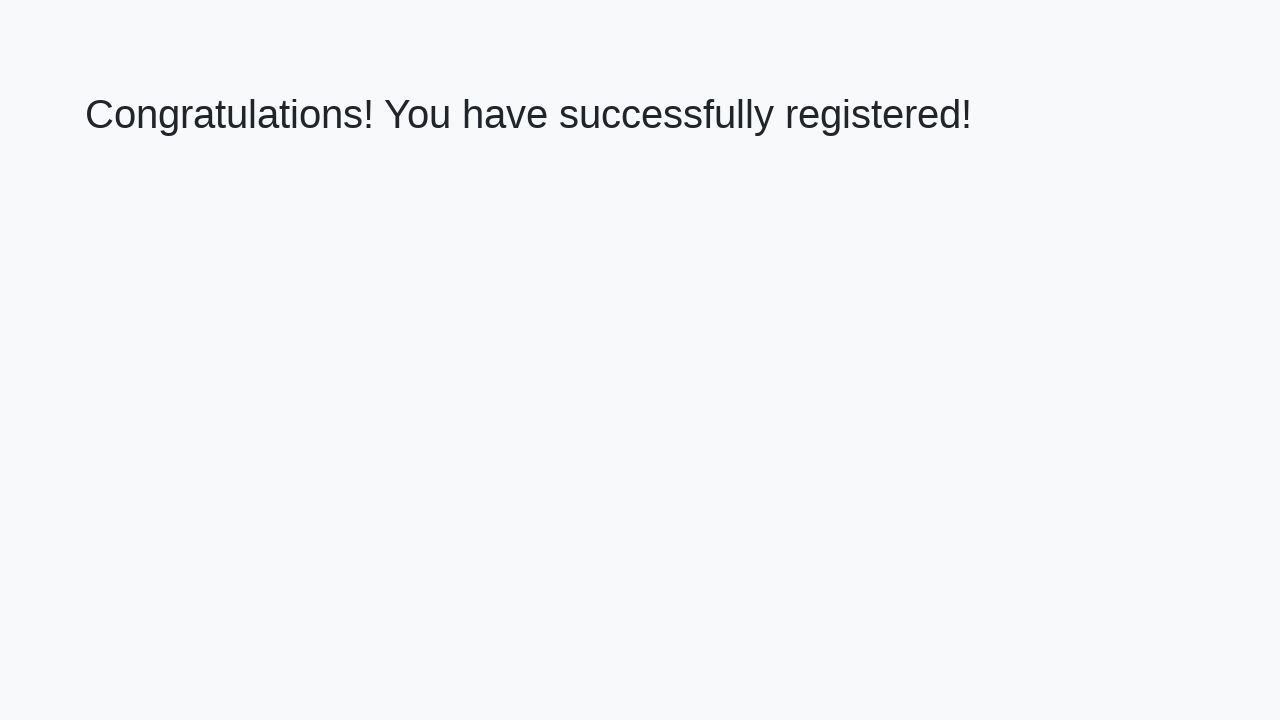

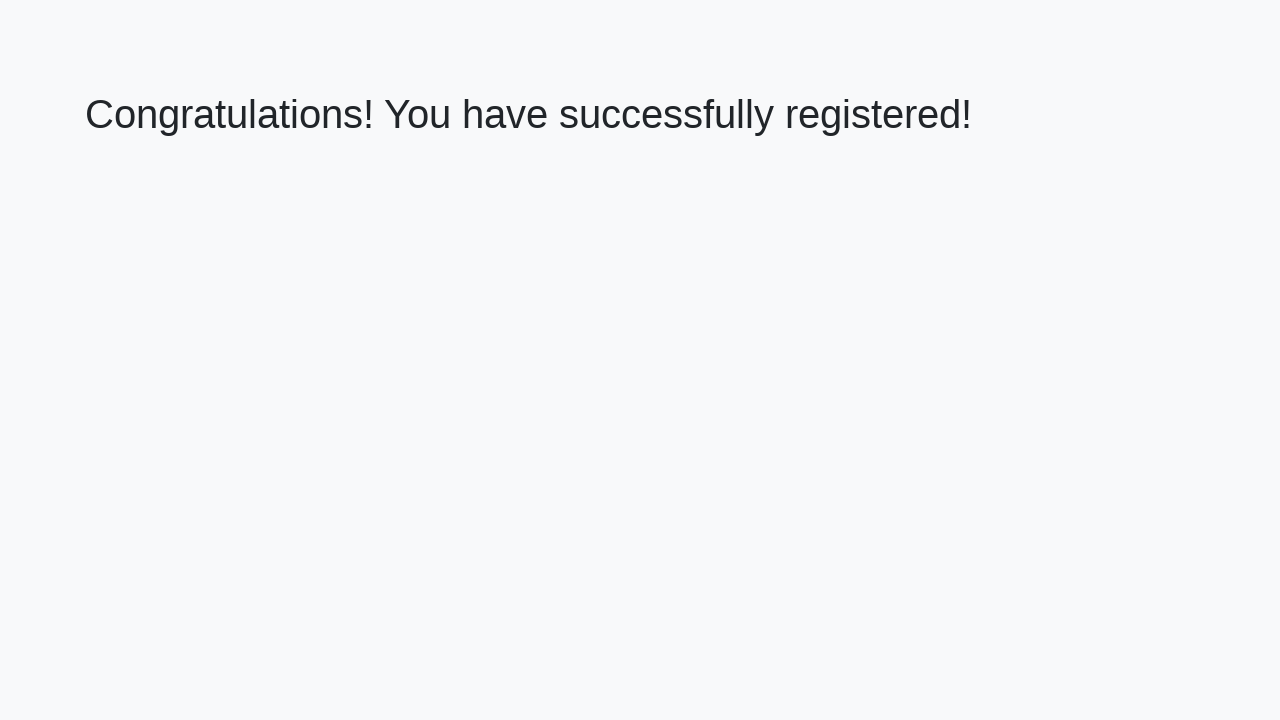